Tests that edits are cancelled when pressing Escape key

Starting URL: https://demo.playwright.dev/todomvc

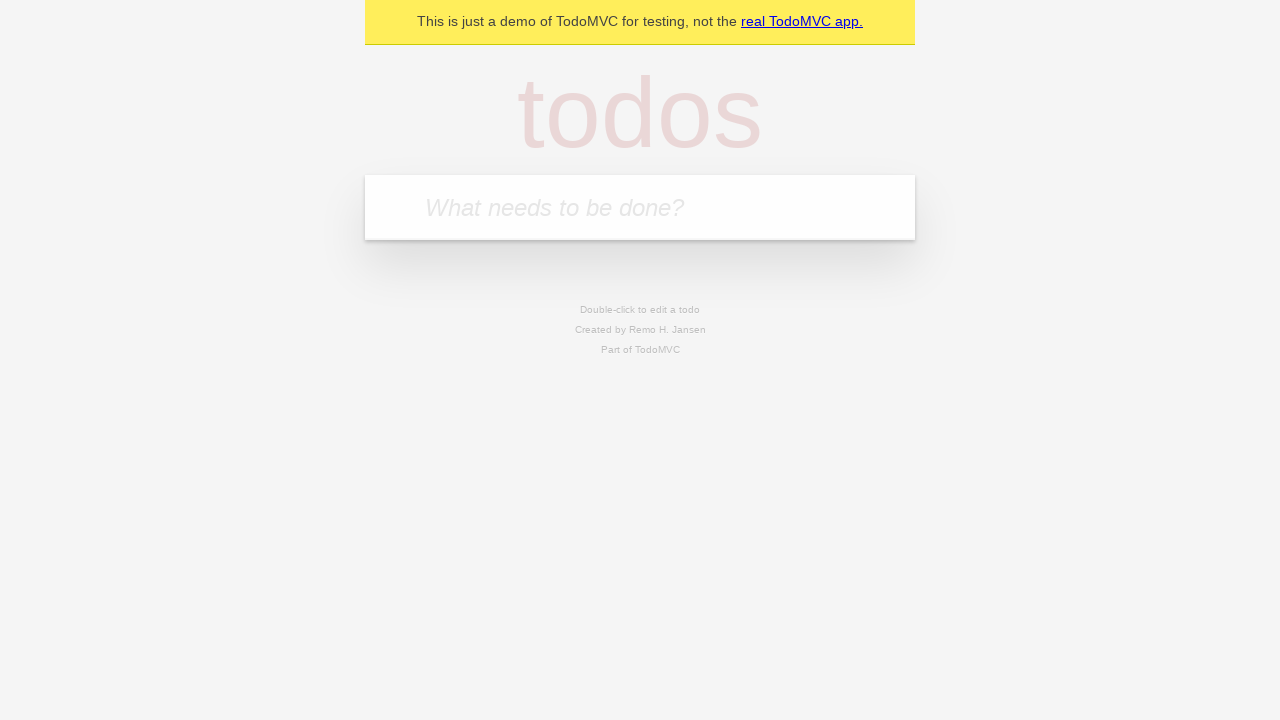

Filled first todo input with 'buy some cheese' on internal:attr=[placeholder="What needs to be done?"i]
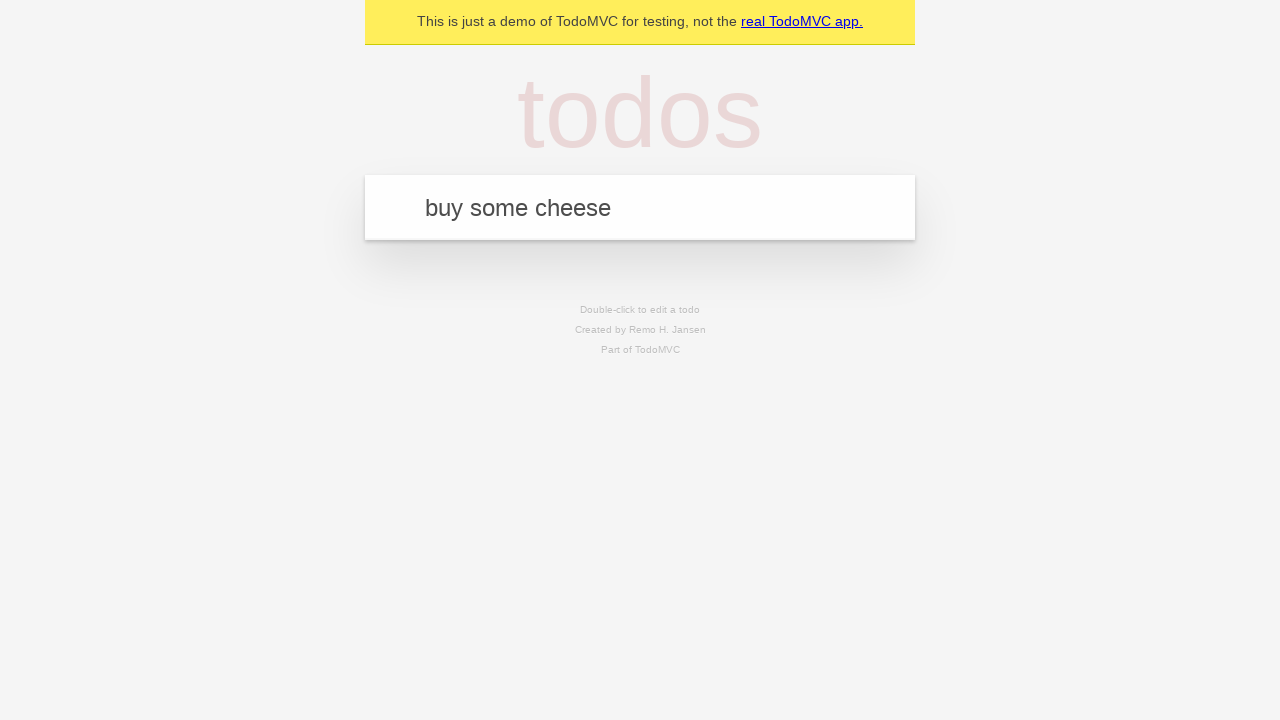

Pressed Enter to create first todo item on internal:attr=[placeholder="What needs to be done?"i]
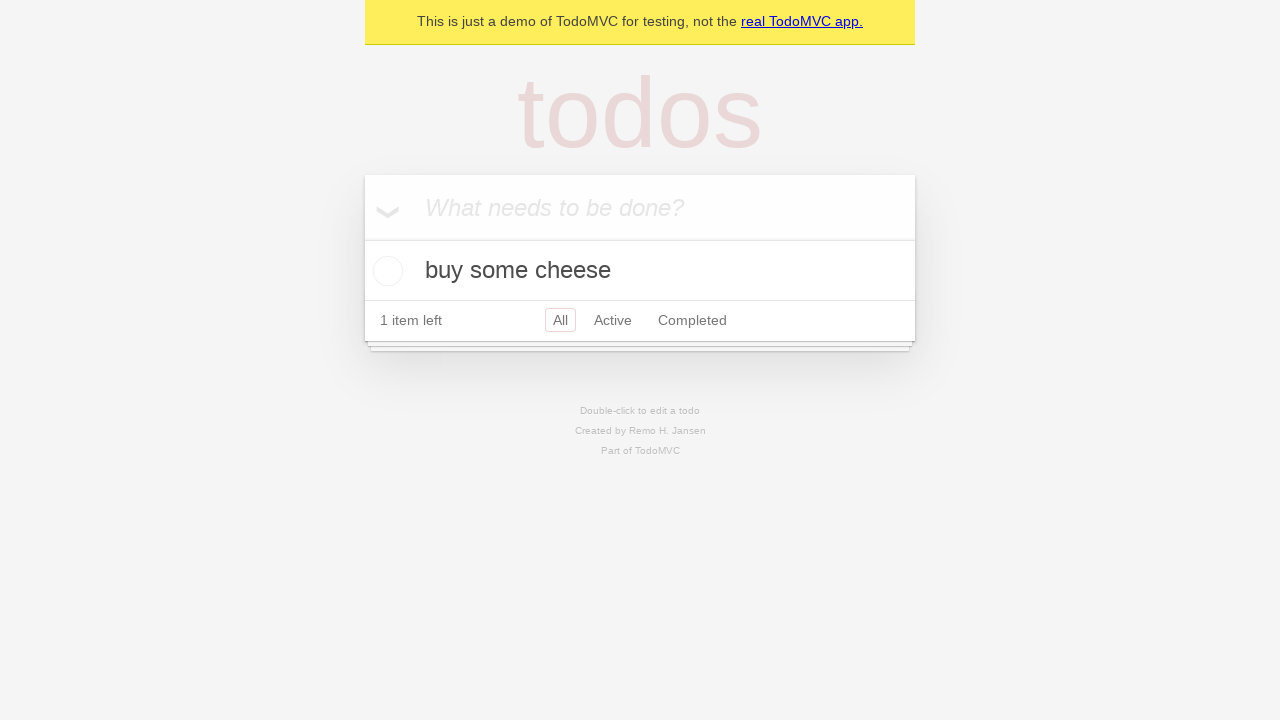

Filled second todo input with 'feed the cat' on internal:attr=[placeholder="What needs to be done?"i]
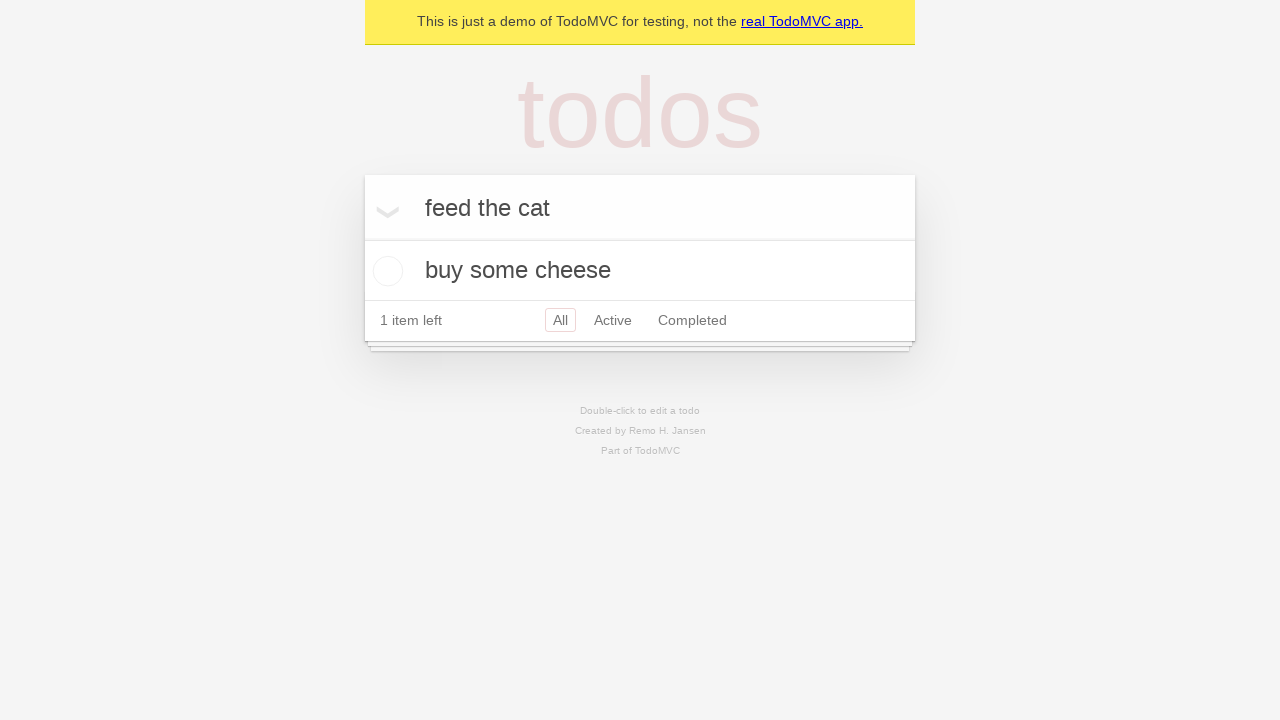

Pressed Enter to create second todo item on internal:attr=[placeholder="What needs to be done?"i]
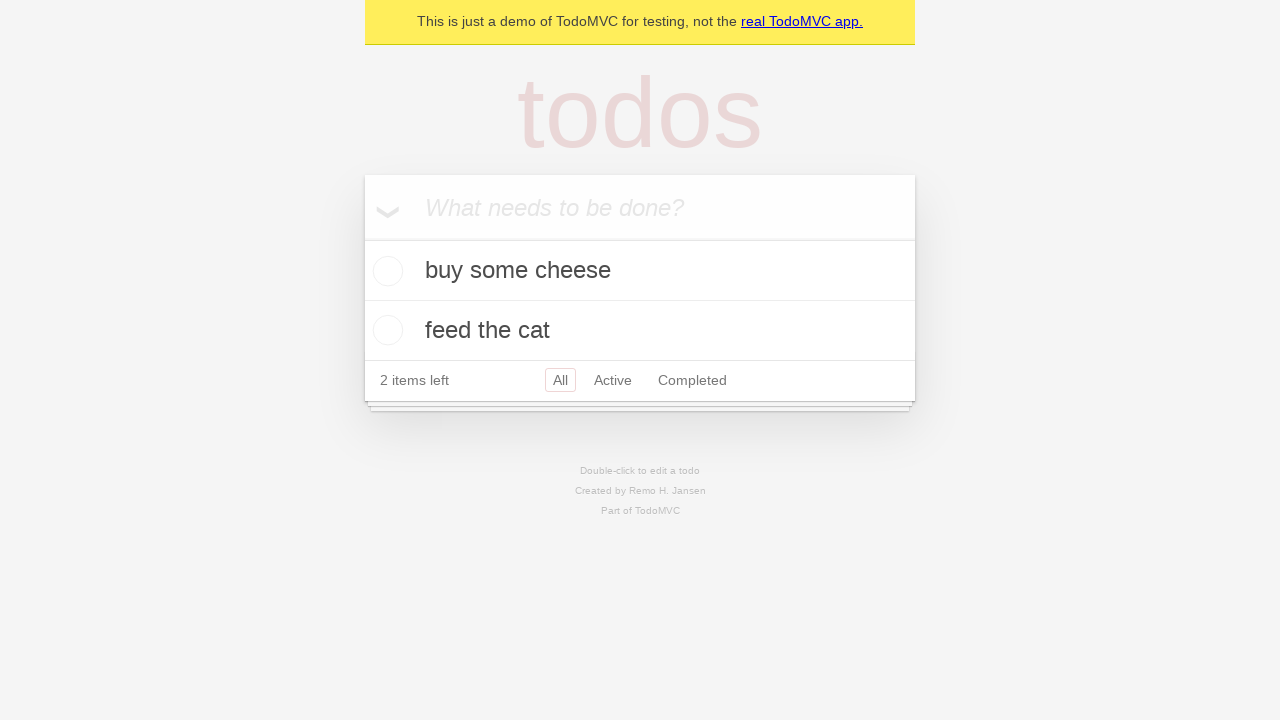

Filled third todo input with 'book a doctors appointment' on internal:attr=[placeholder="What needs to be done?"i]
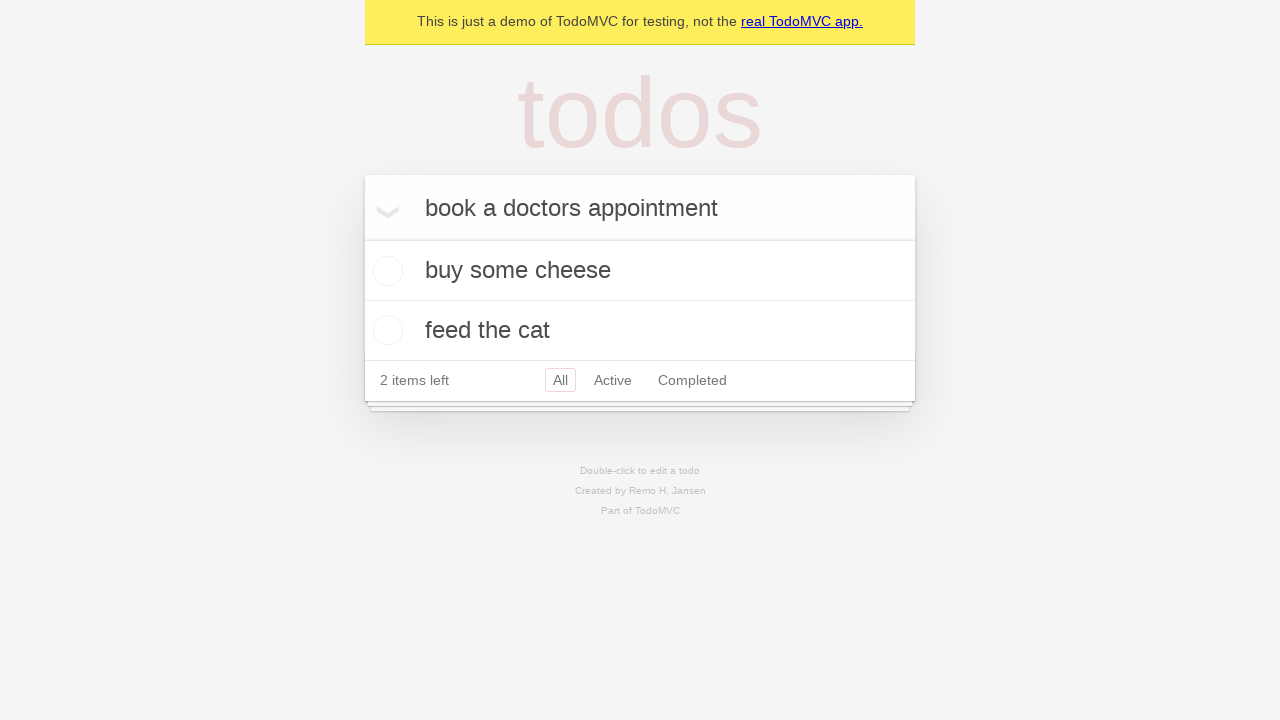

Pressed Enter to create third todo item on internal:attr=[placeholder="What needs to be done?"i]
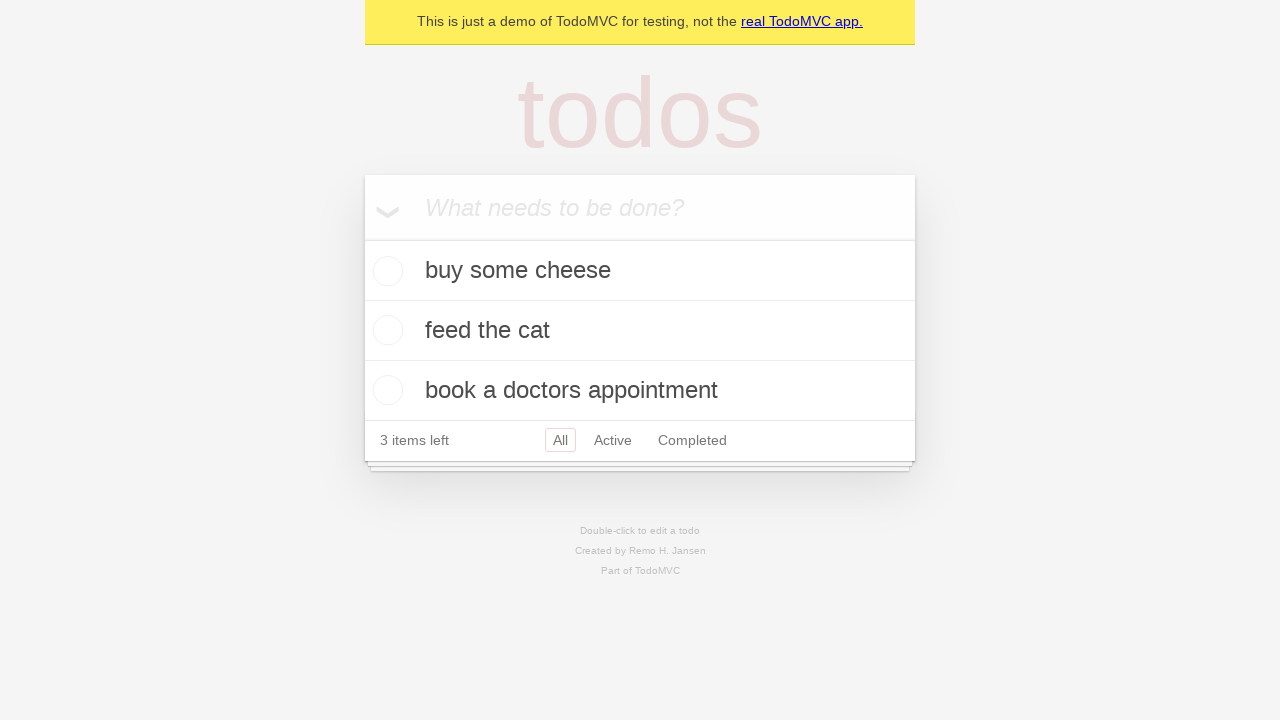

Double-clicked second todo item to enter edit mode at (640, 331) on internal:testid=[data-testid="todo-item"s] >> nth=1
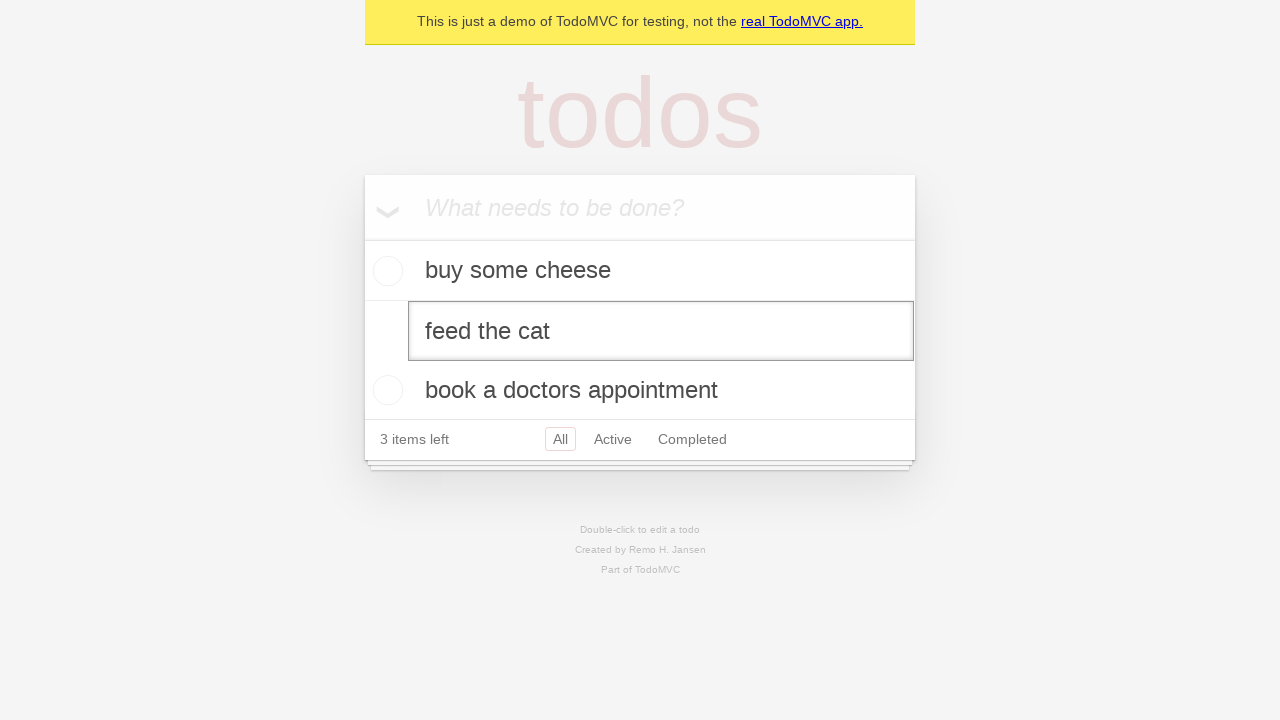

Filled edit input with 'buy some sausages' on internal:testid=[data-testid="todo-item"s] >> nth=1 >> internal:role=textbox[nam
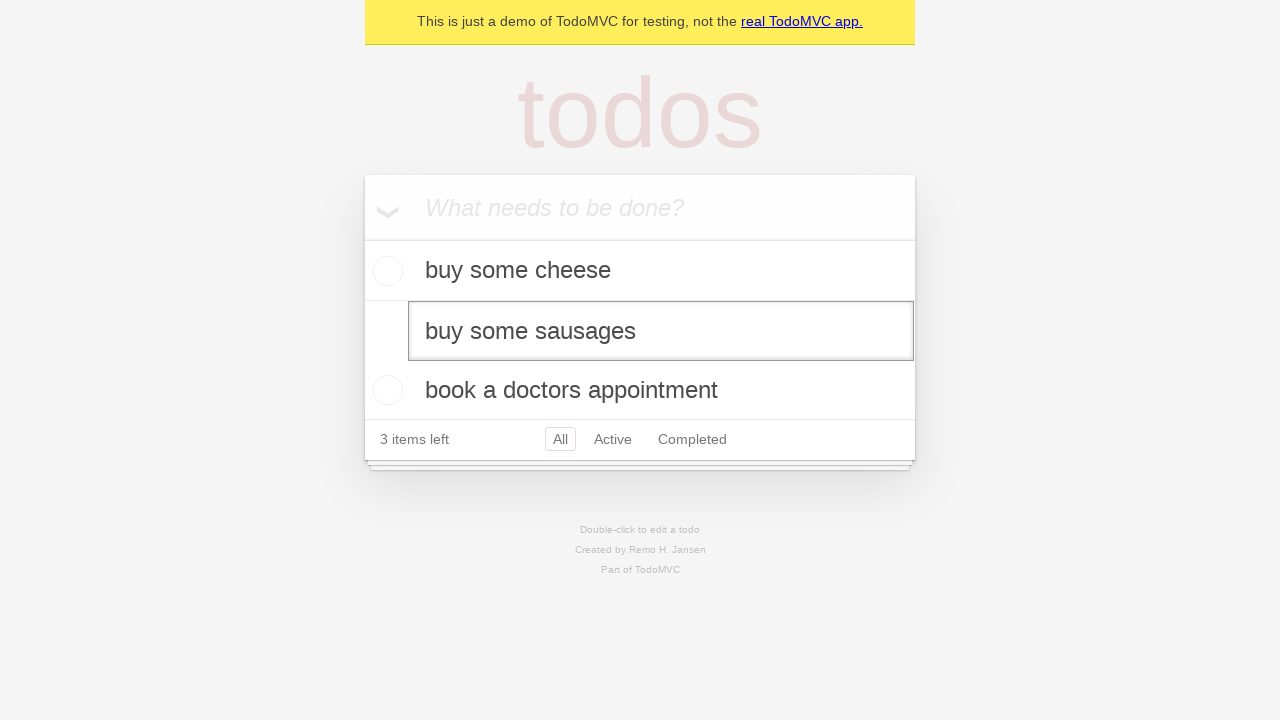

Pressed Escape key to cancel edit on internal:testid=[data-testid="todo-item"s] >> nth=1 >> internal:role=textbox[nam
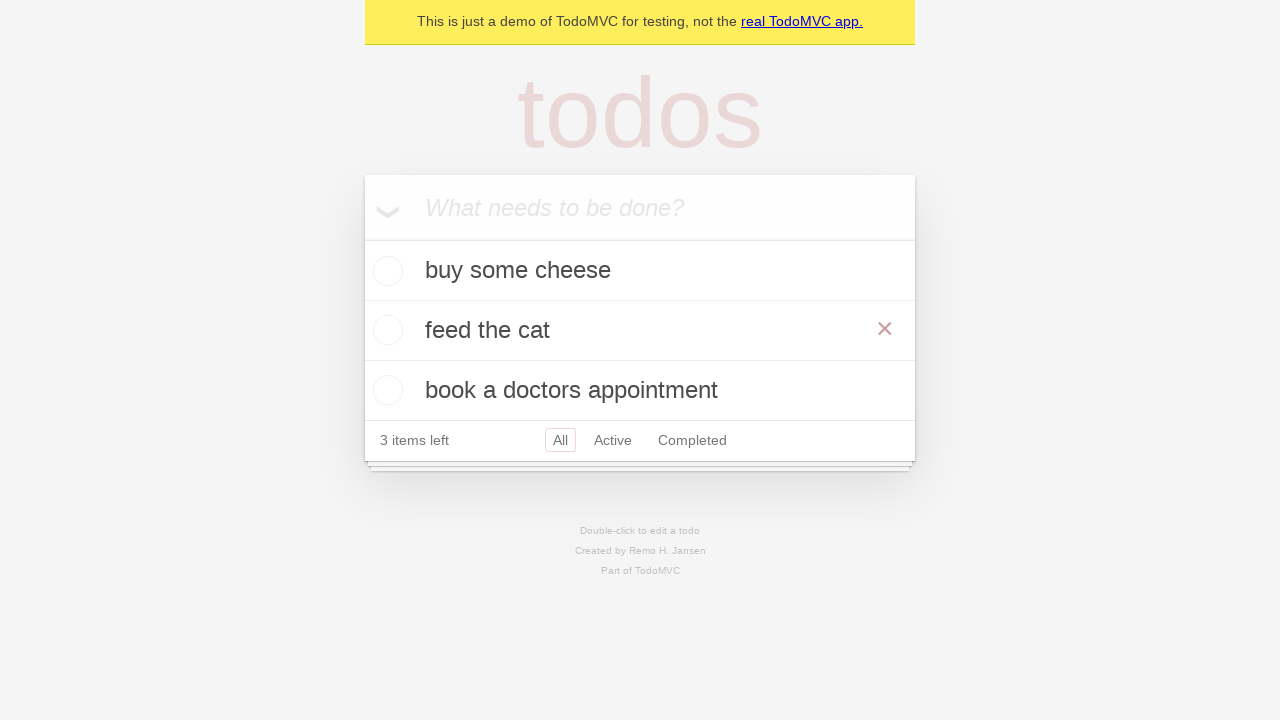

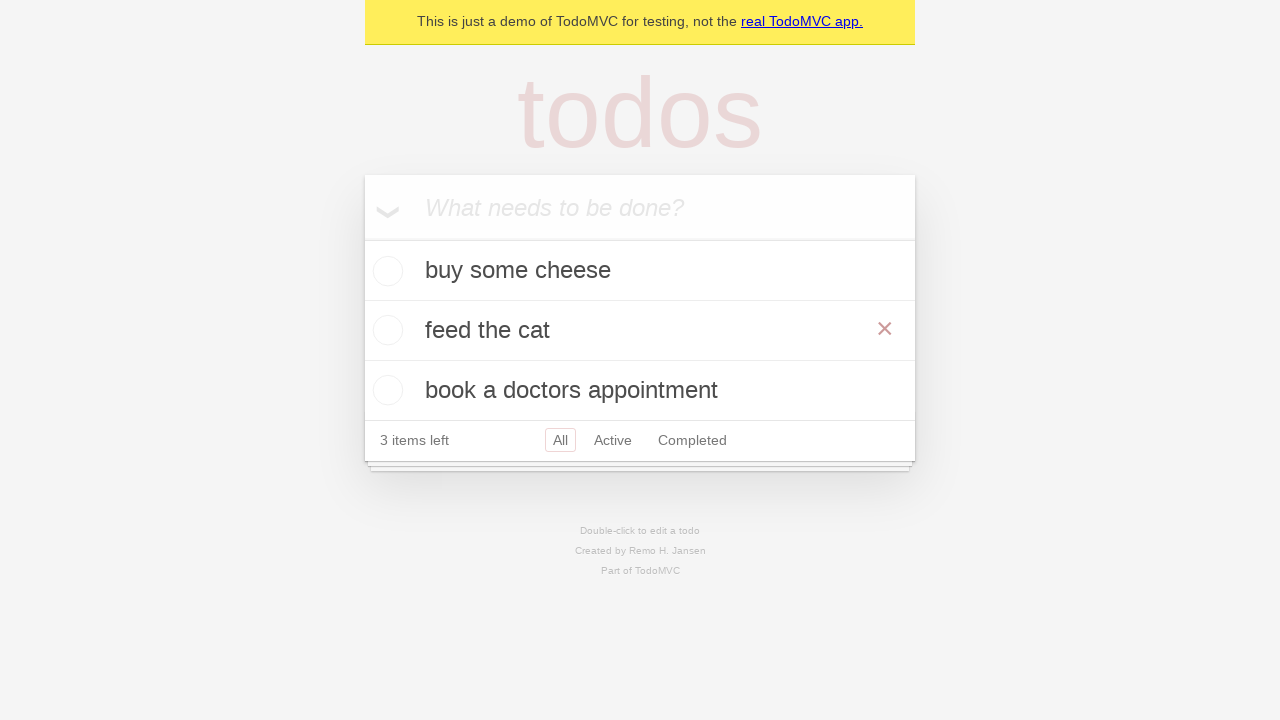